Tests single click functionality on a button and verifies the click message appears

Starting URL: https://demoqa.com/buttons

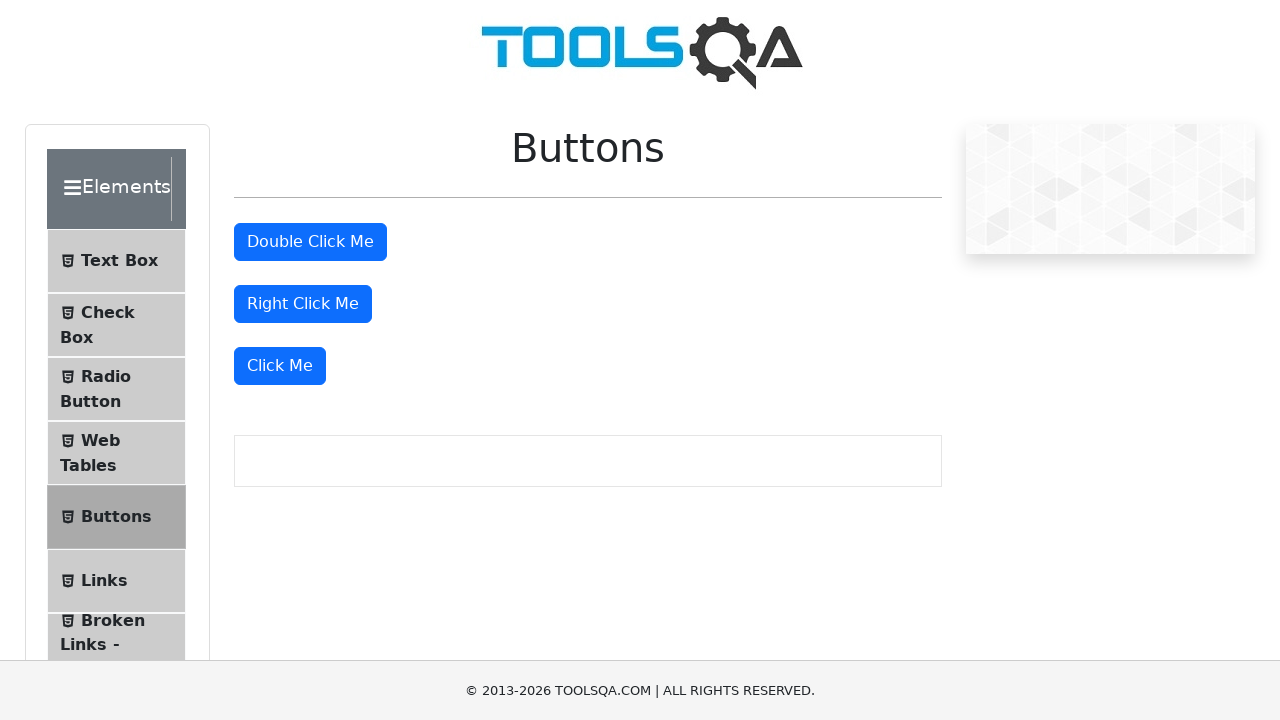

Clicked 'Click Me' button on buttons page at (280, 366) on xpath=//button[text()='Click Me']
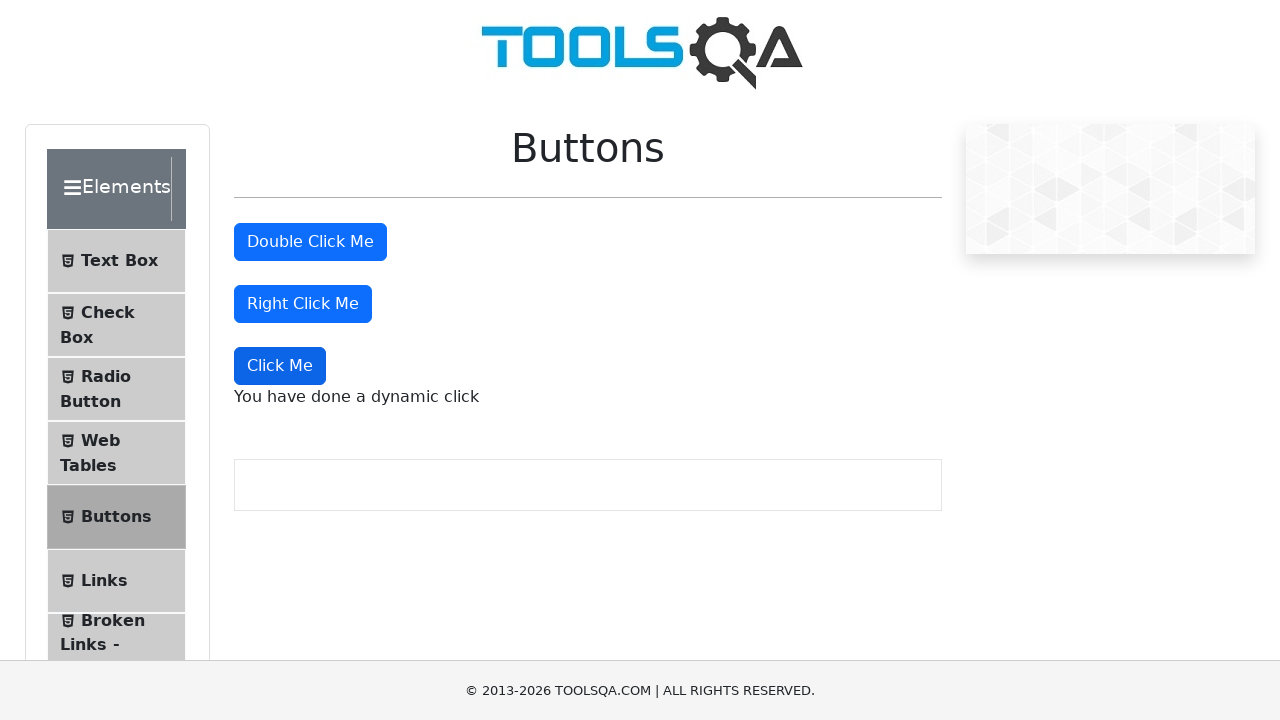

Verified dynamic click message appeared: 'You have done a dynamic click'
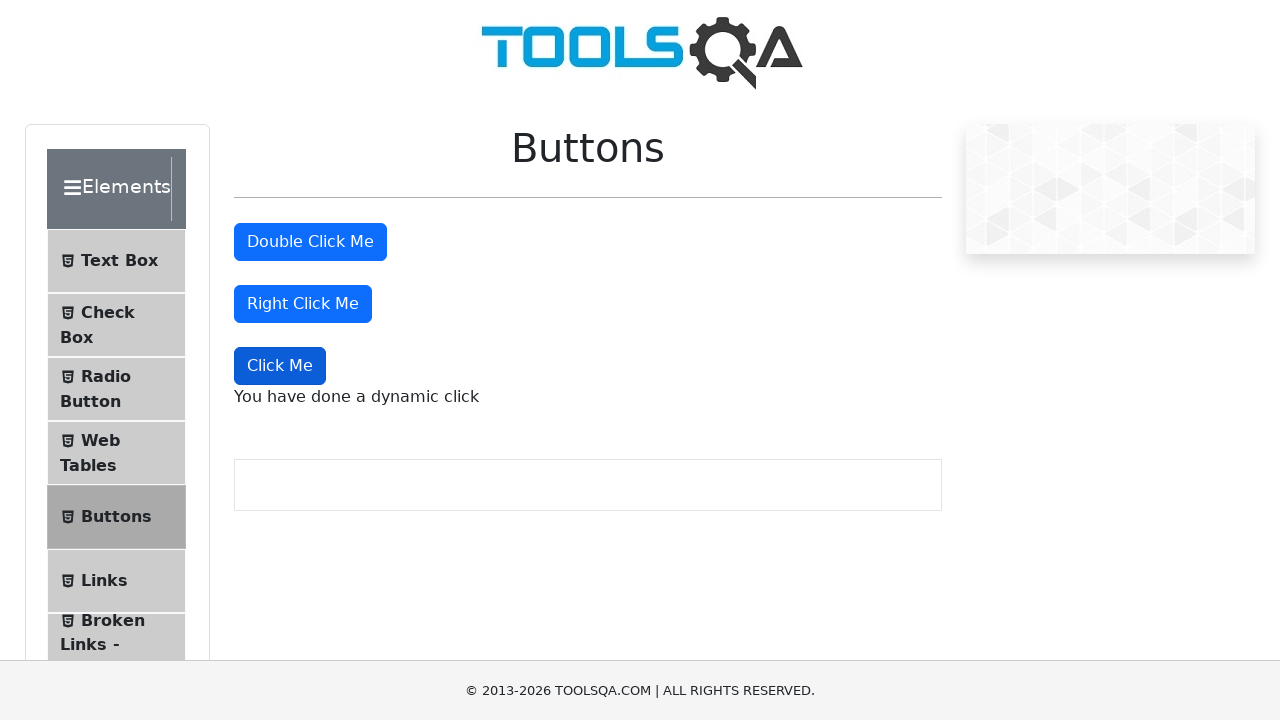

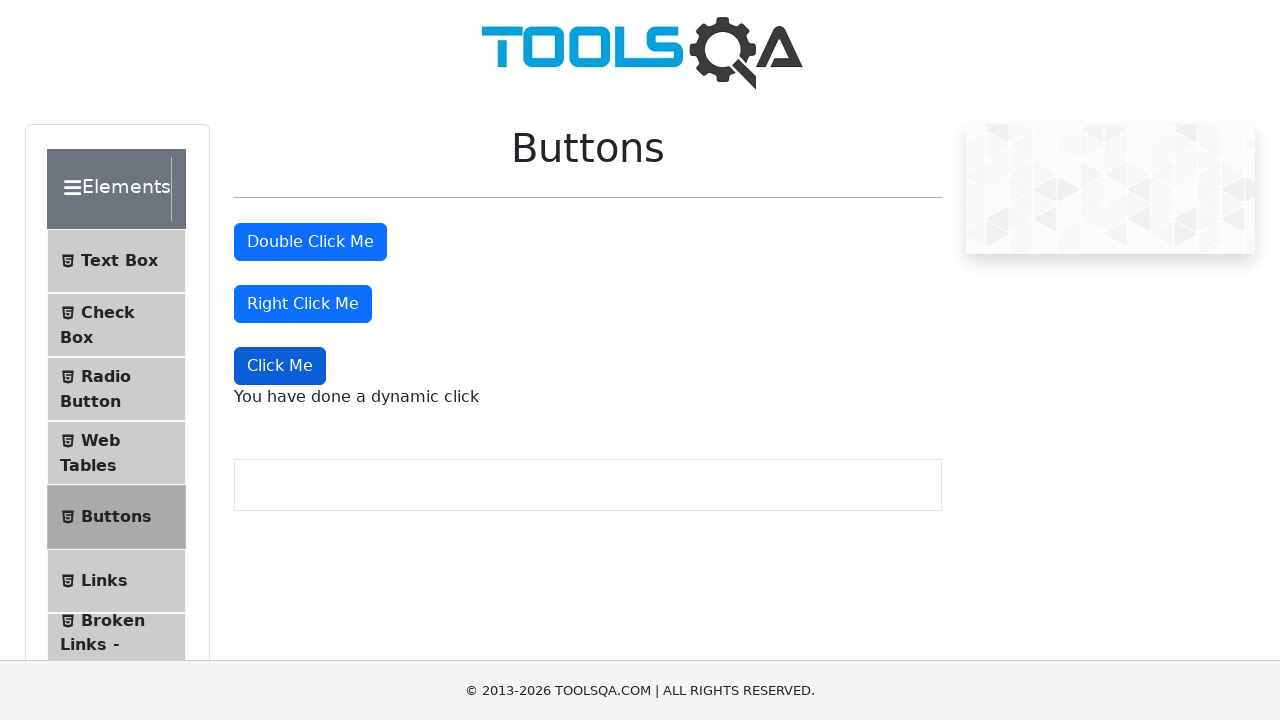